Tests the add/remove elements functionality by clicking the "Add Element" button 5 times and verifying that 5 delete buttons are created on the page.

Starting URL: http://the-internet.herokuapp.com/add_remove_elements/

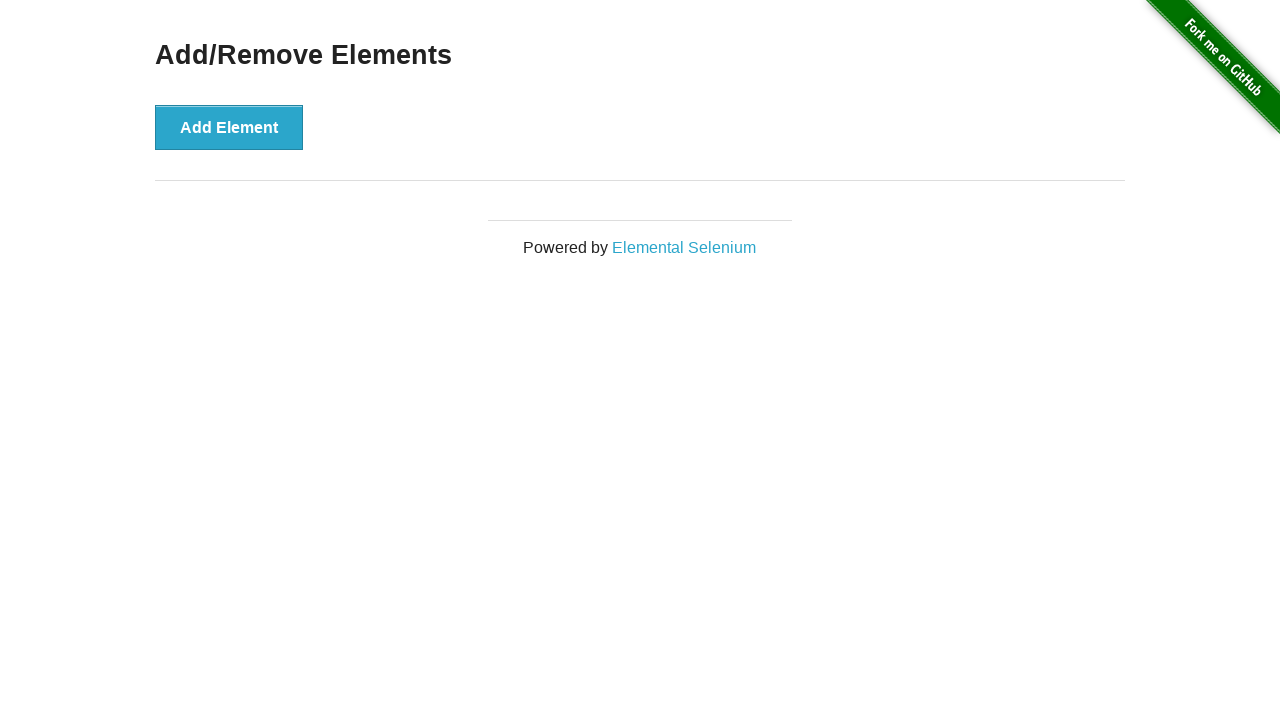

Clicked 'Add Element' button (iteration 1/5) at (229, 127) on button[onclick='addElement()']
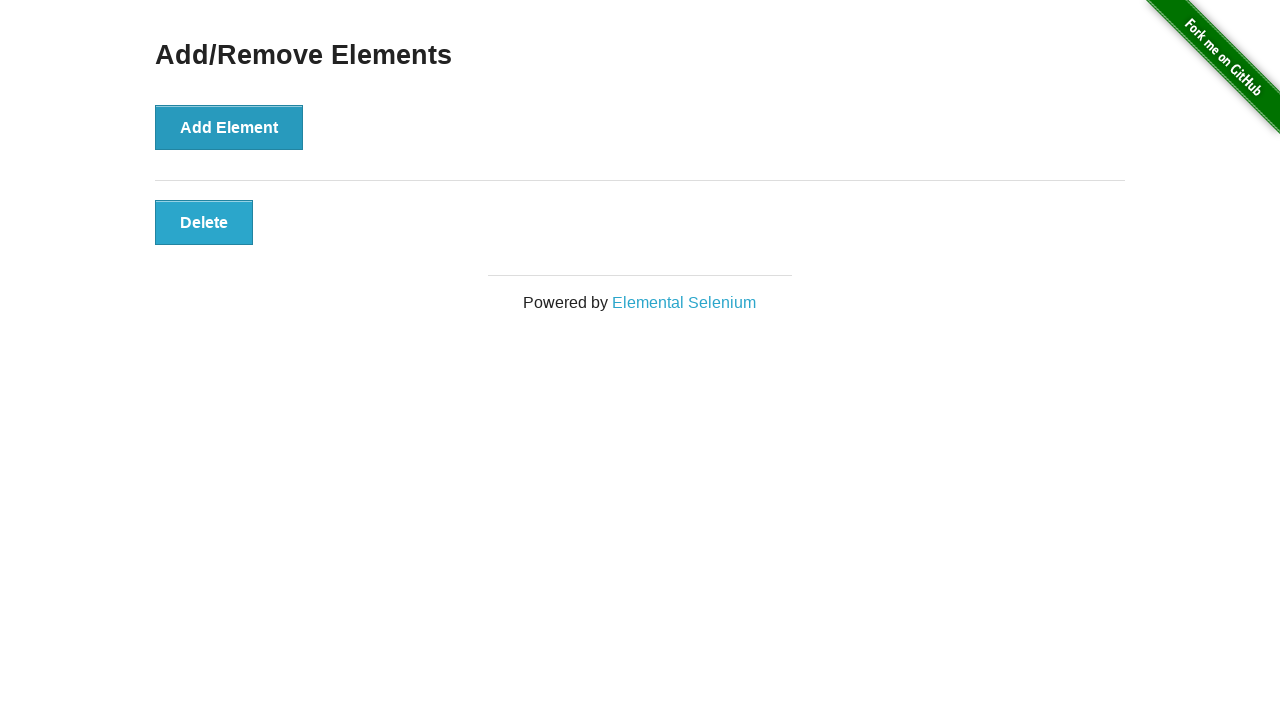

Clicked 'Add Element' button (iteration 2/5) at (229, 127) on button[onclick='addElement()']
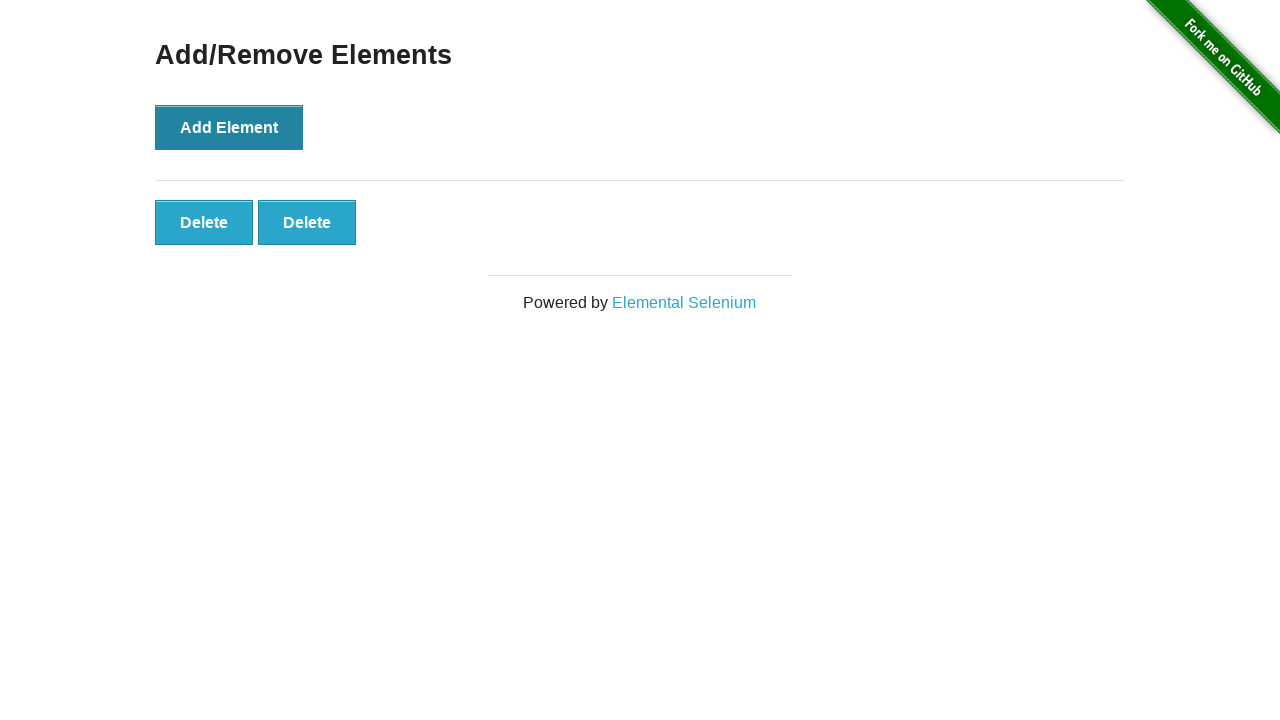

Clicked 'Add Element' button (iteration 3/5) at (229, 127) on button[onclick='addElement()']
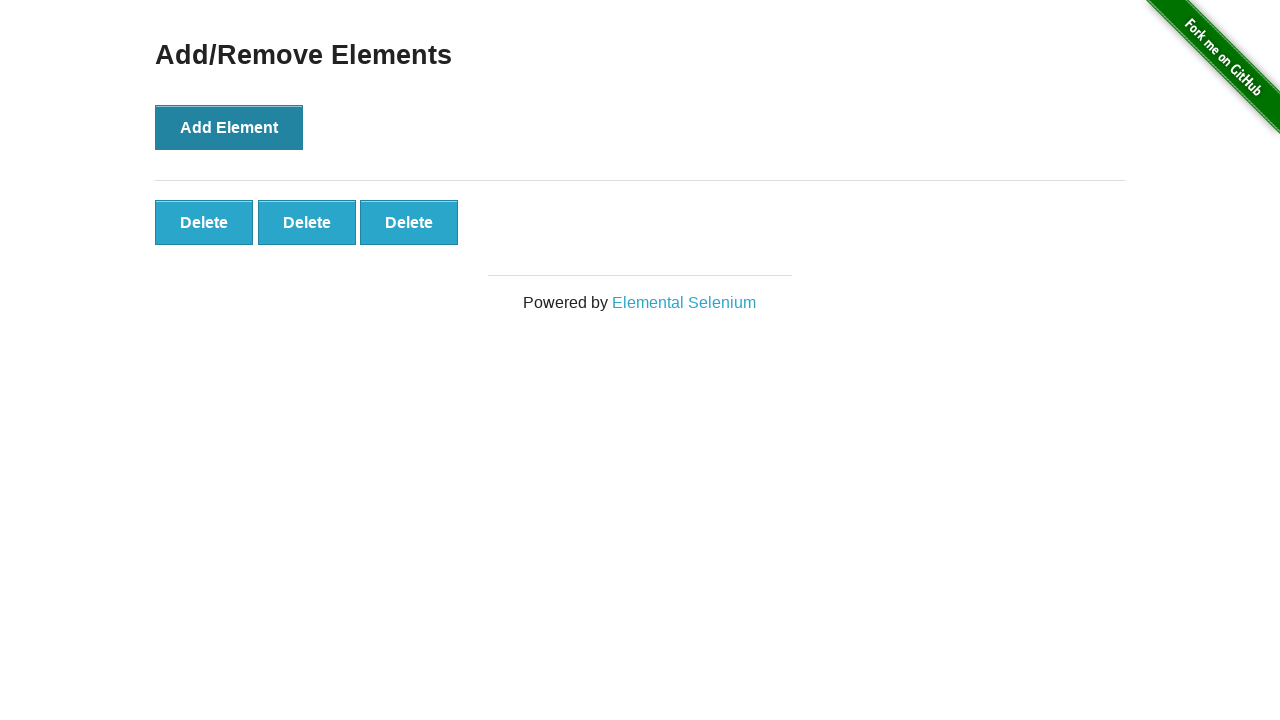

Clicked 'Add Element' button (iteration 4/5) at (229, 127) on button[onclick='addElement()']
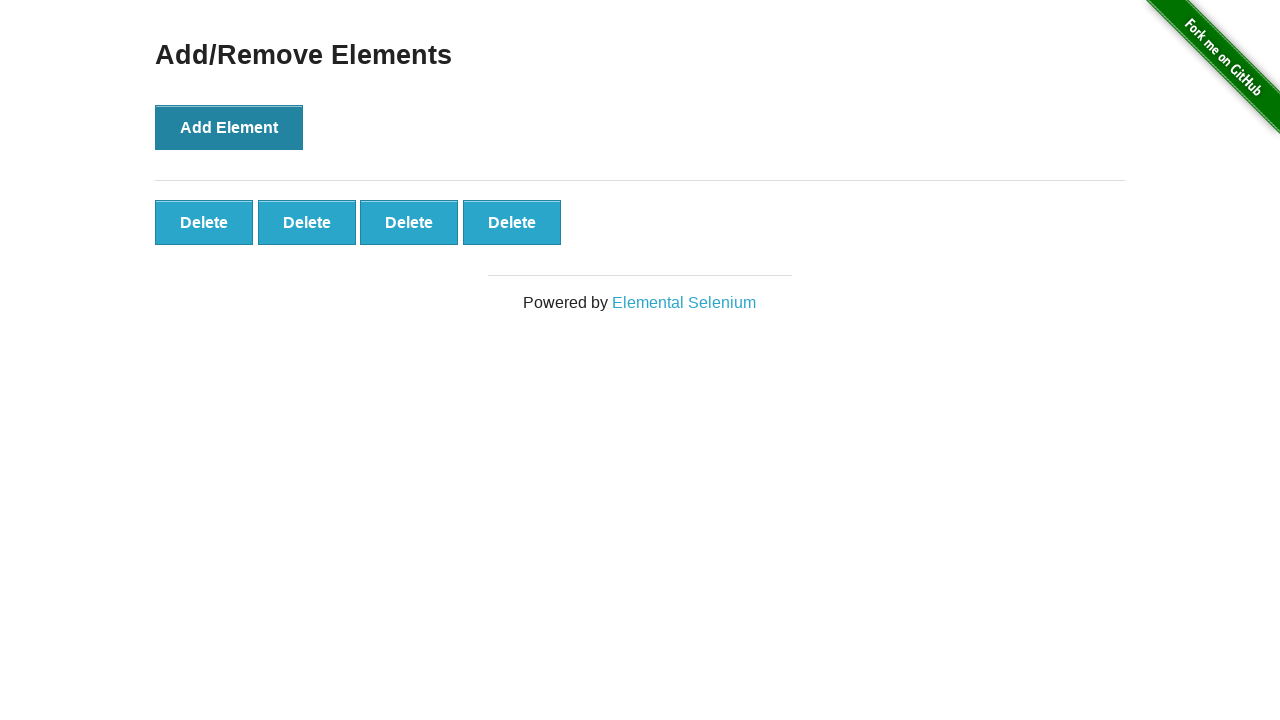

Clicked 'Add Element' button (iteration 5/5) at (229, 127) on button[onclick='addElement()']
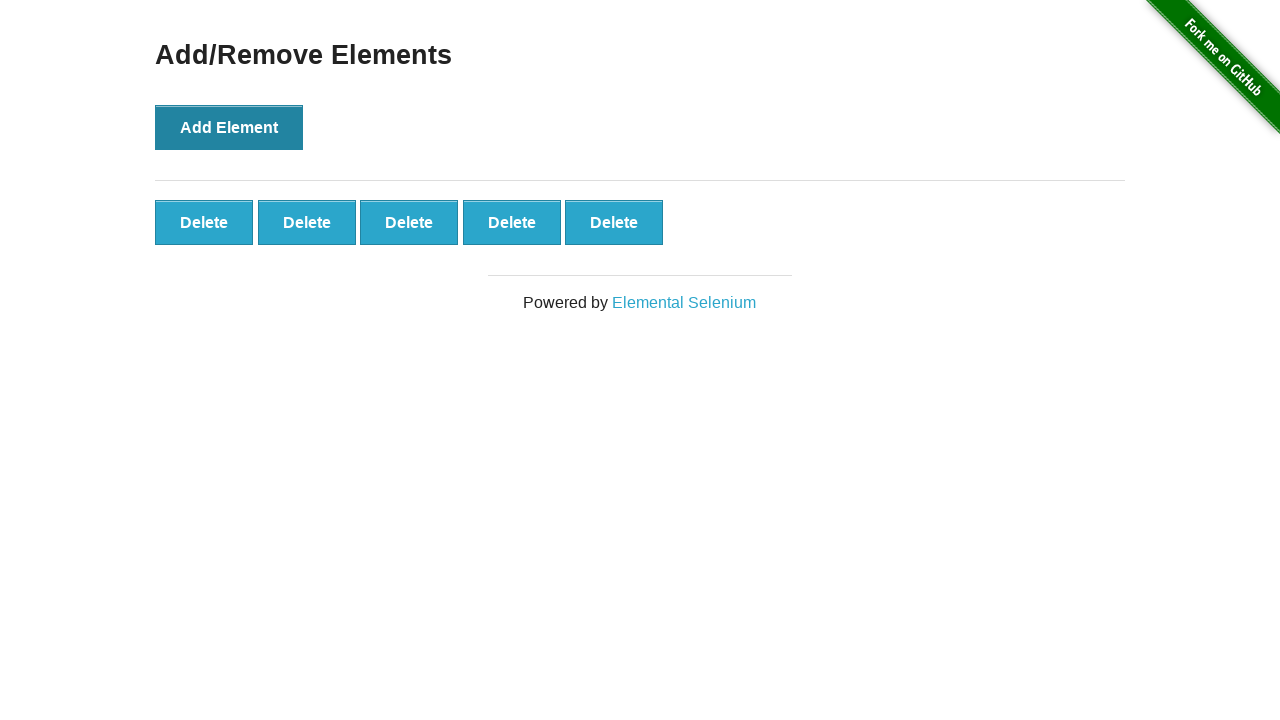

Delete buttons loaded on page
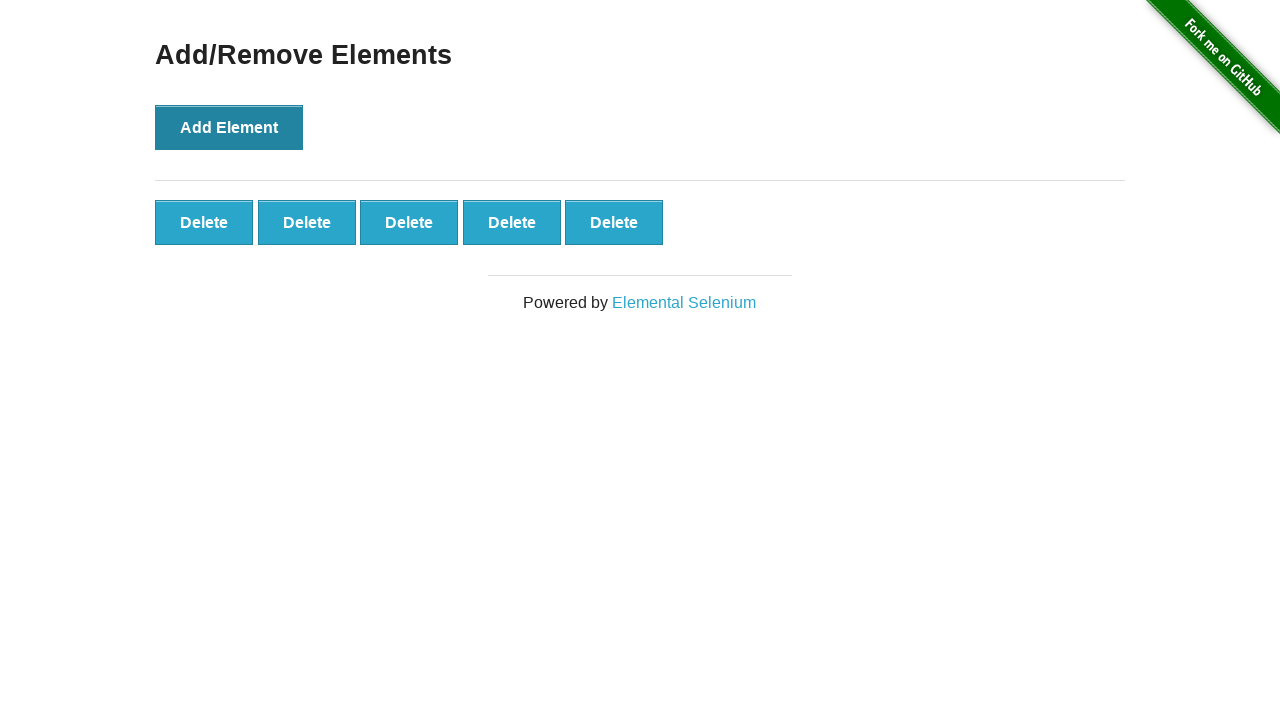

Verified that 5 delete buttons were created
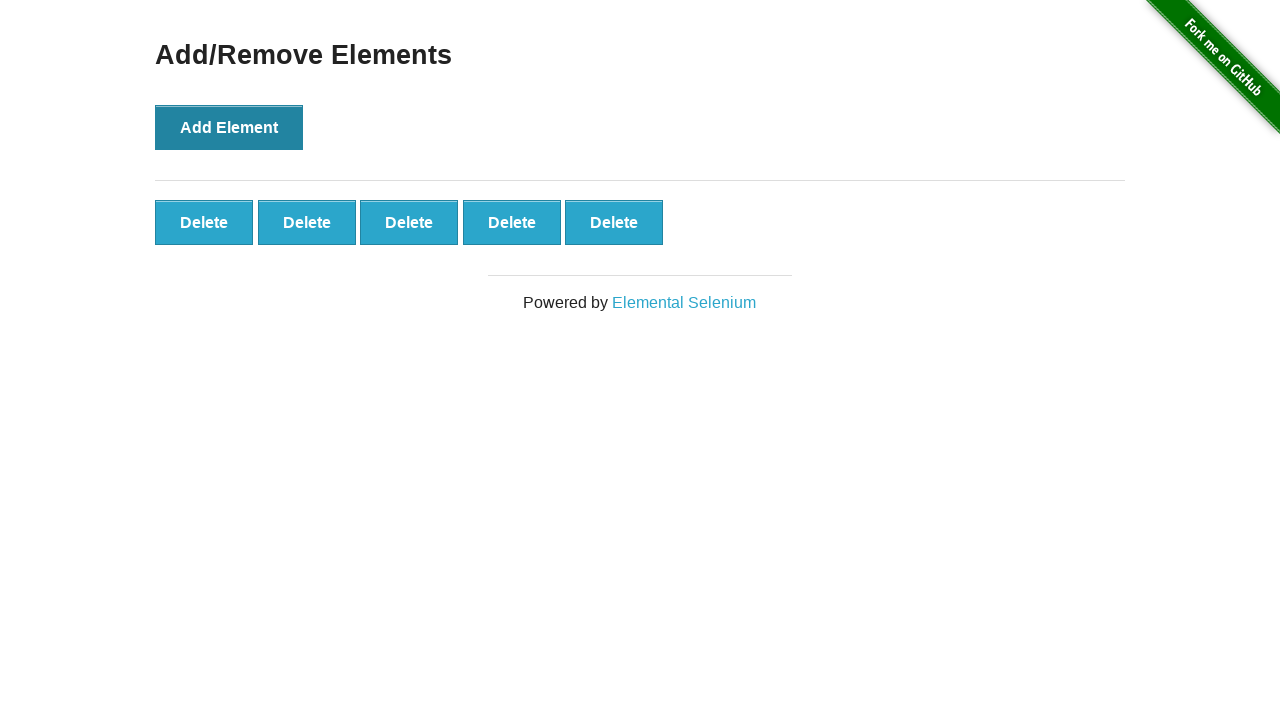

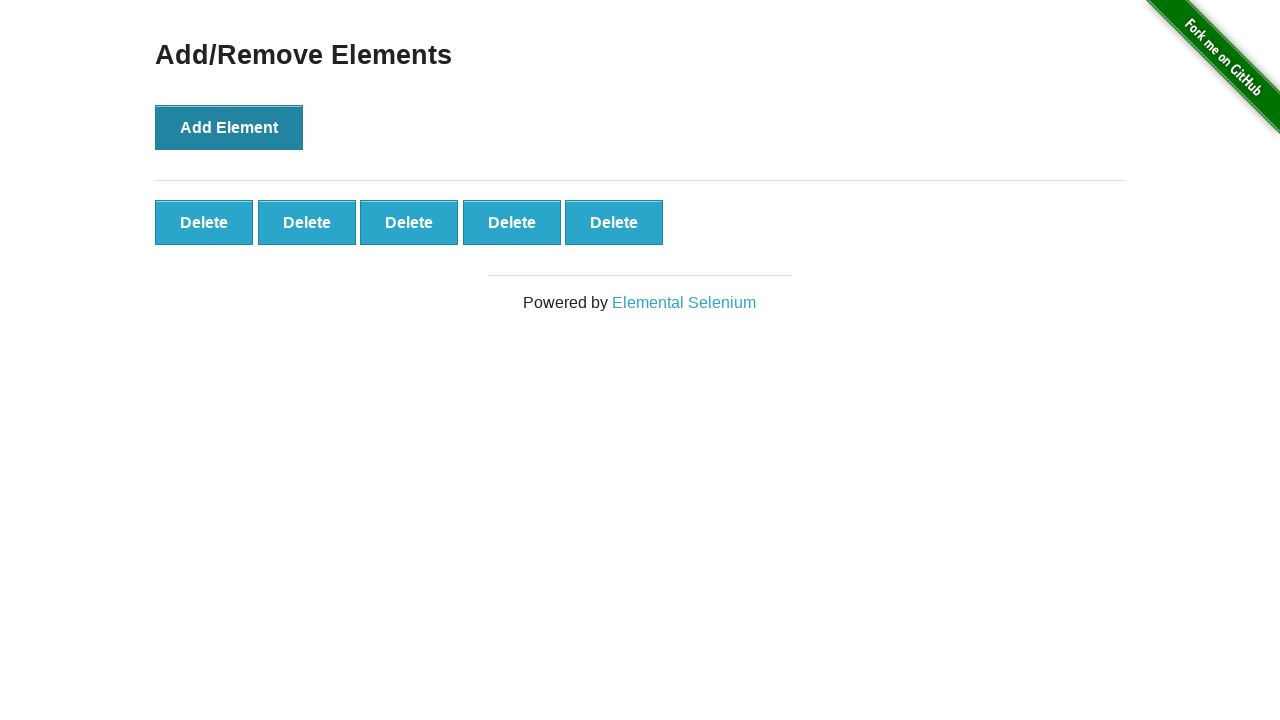